Tests a text box form submission by filling in full name, email, current address, and permanent address fields, then verifying the submitted data is displayed correctly.

Starting URL: https://demoqa.com/text-box

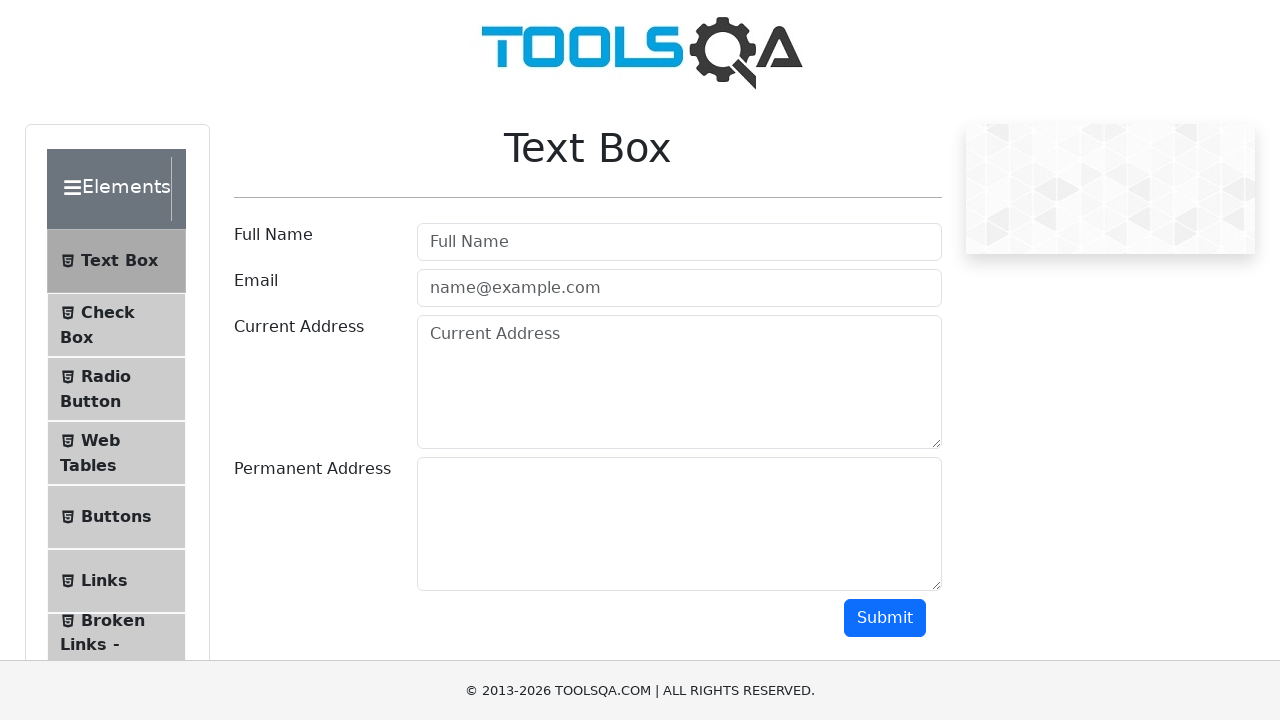

Filled Full Name field with 'John Smith' on input[placeholder='Full Name']
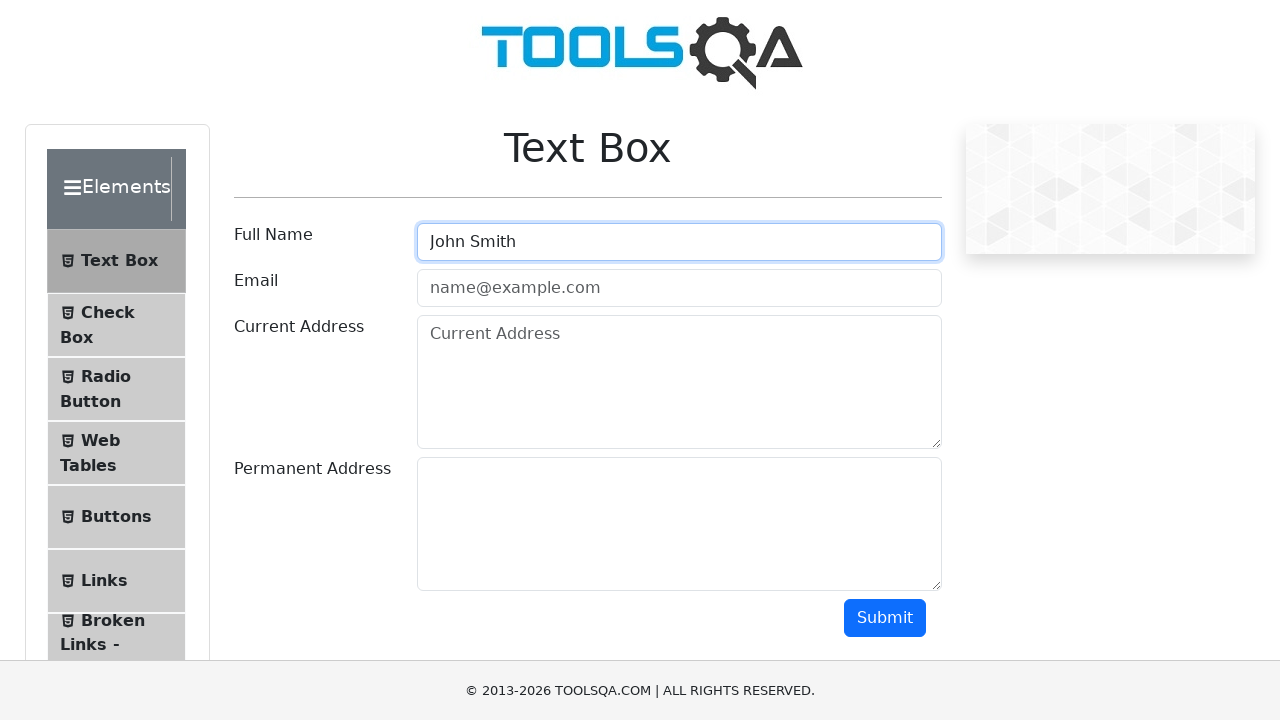

Filled Email field with 'john.smith@example.com' on input[placeholder='name@example.com']
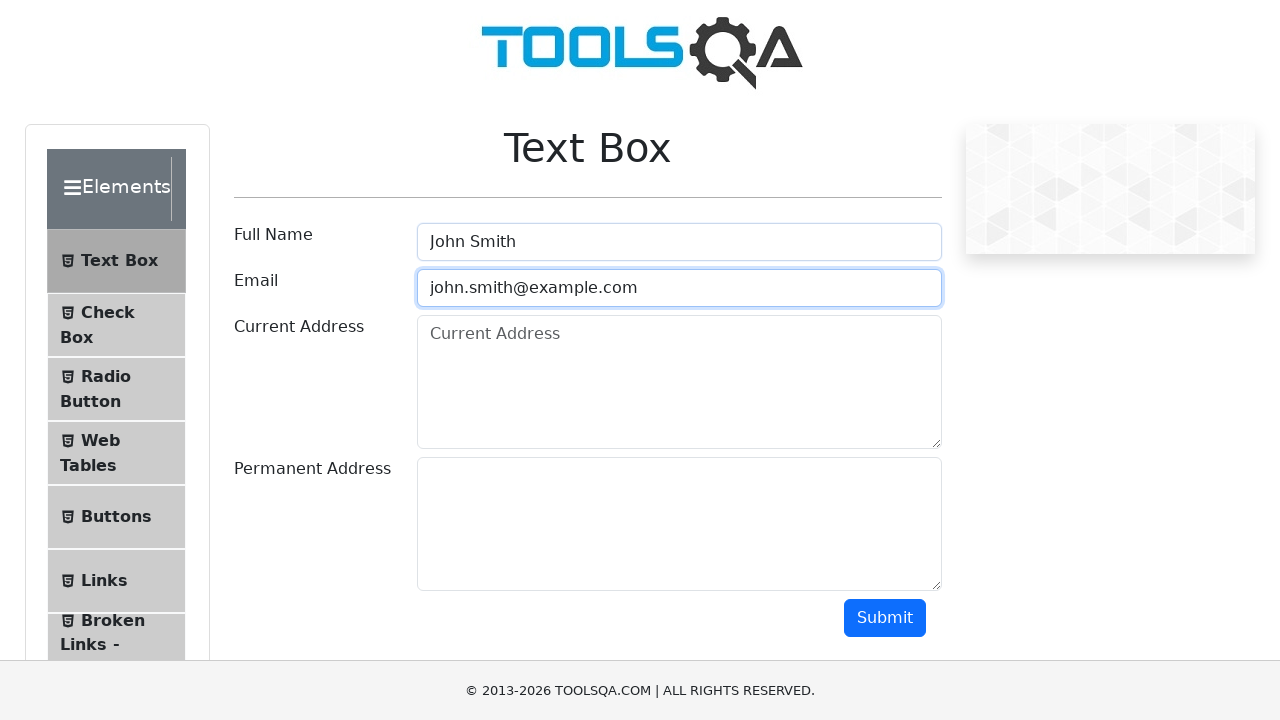

Filled Current Address field with '123 Main Street, New York' on textarea[placeholder='Current Address']
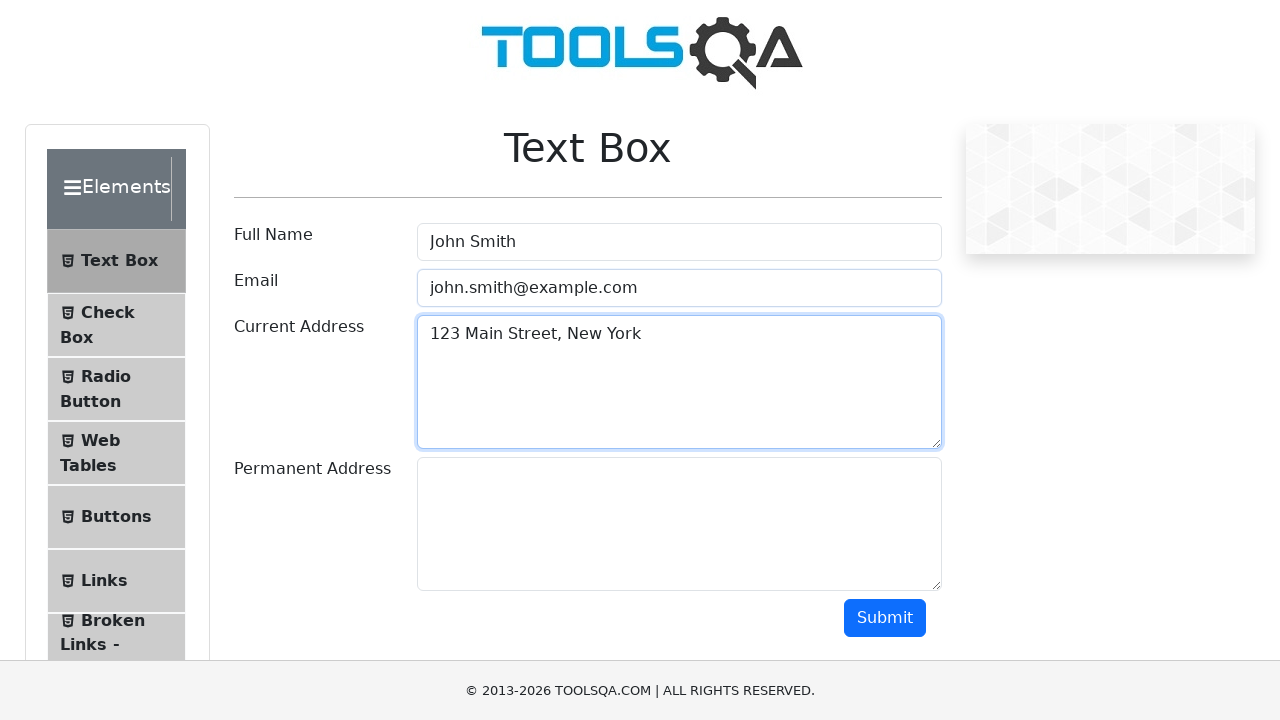

Filled Permanent Address field with '456 Oak Avenue, Boston' on #permanentAddress
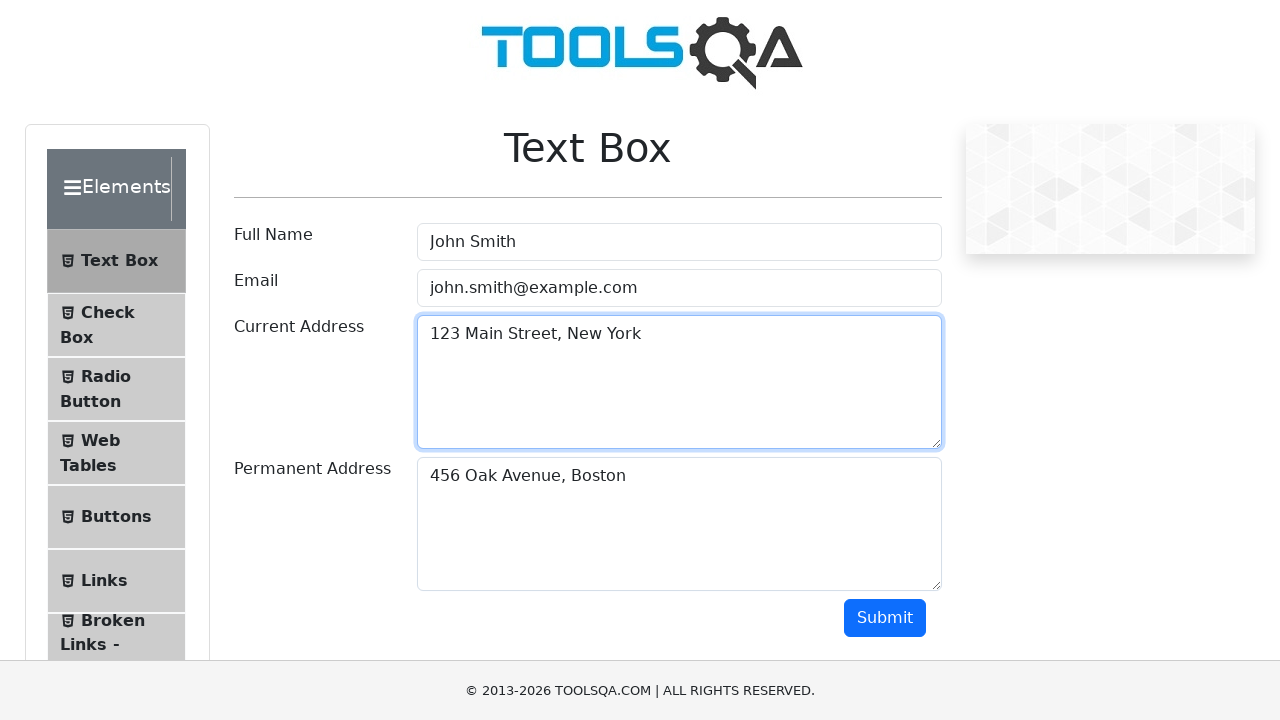

Clicked Submit button to submit the form at (885, 618) on #submit
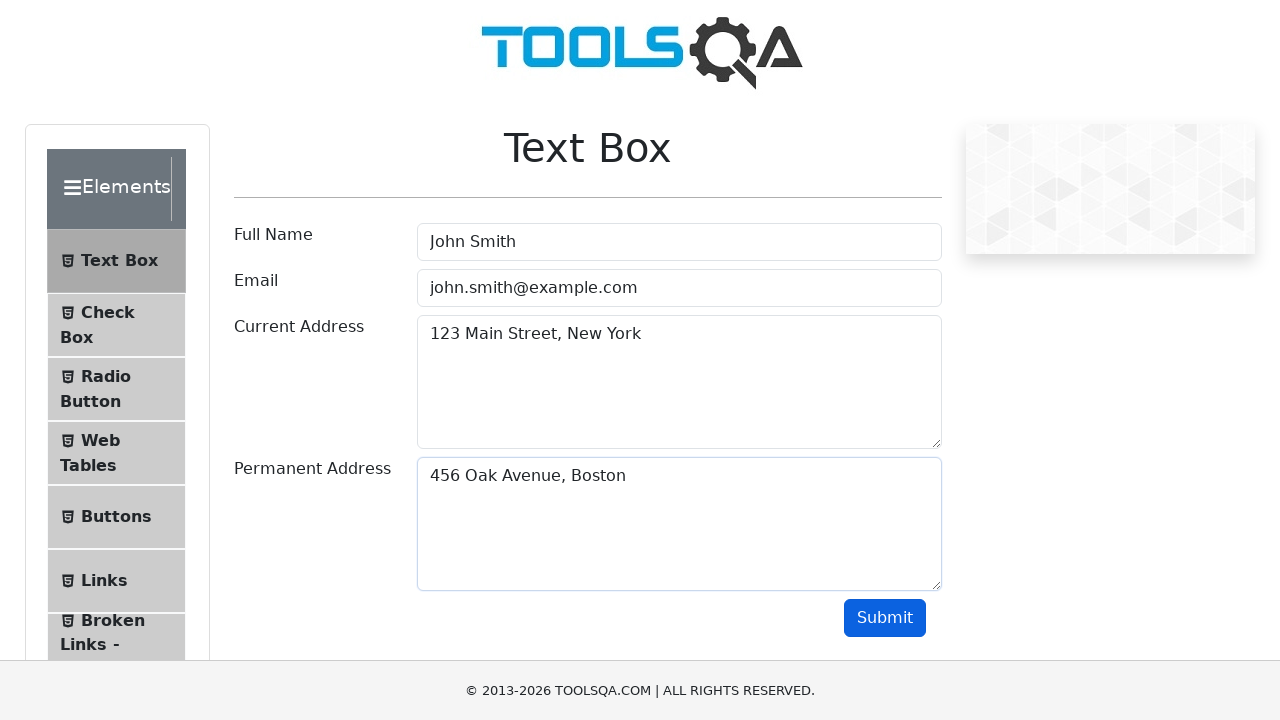

Form submission output displayed successfully
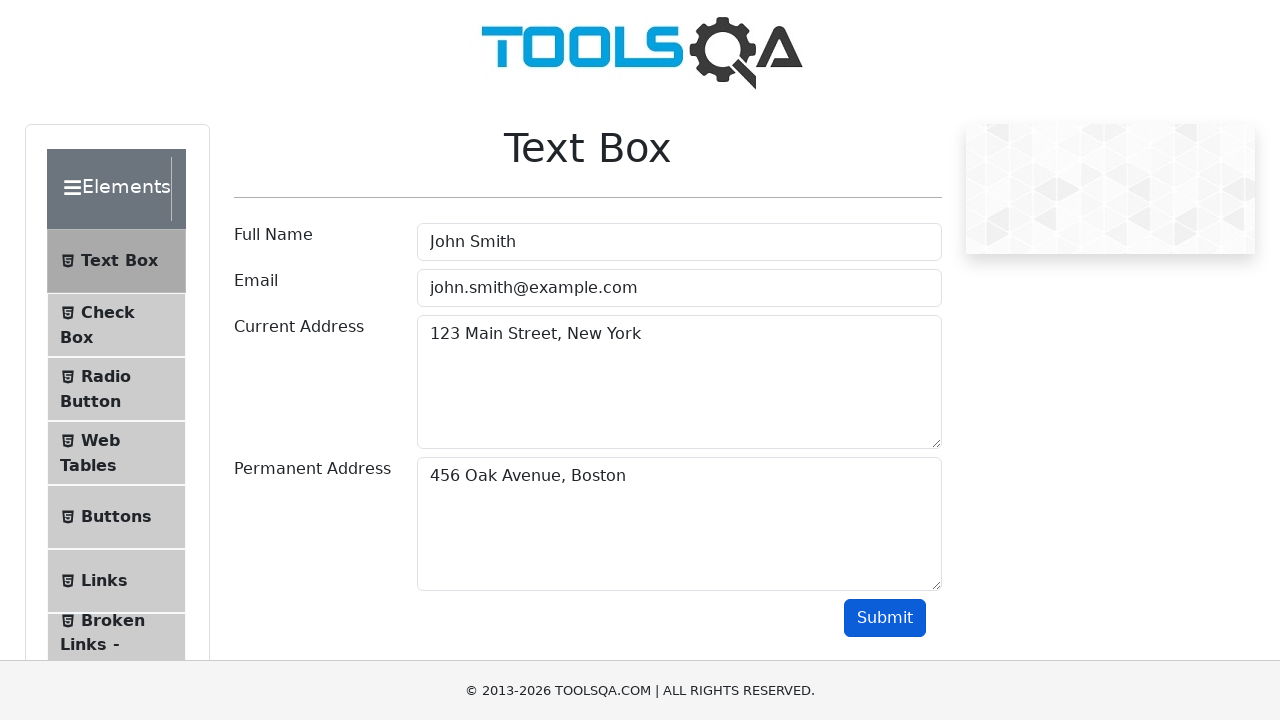

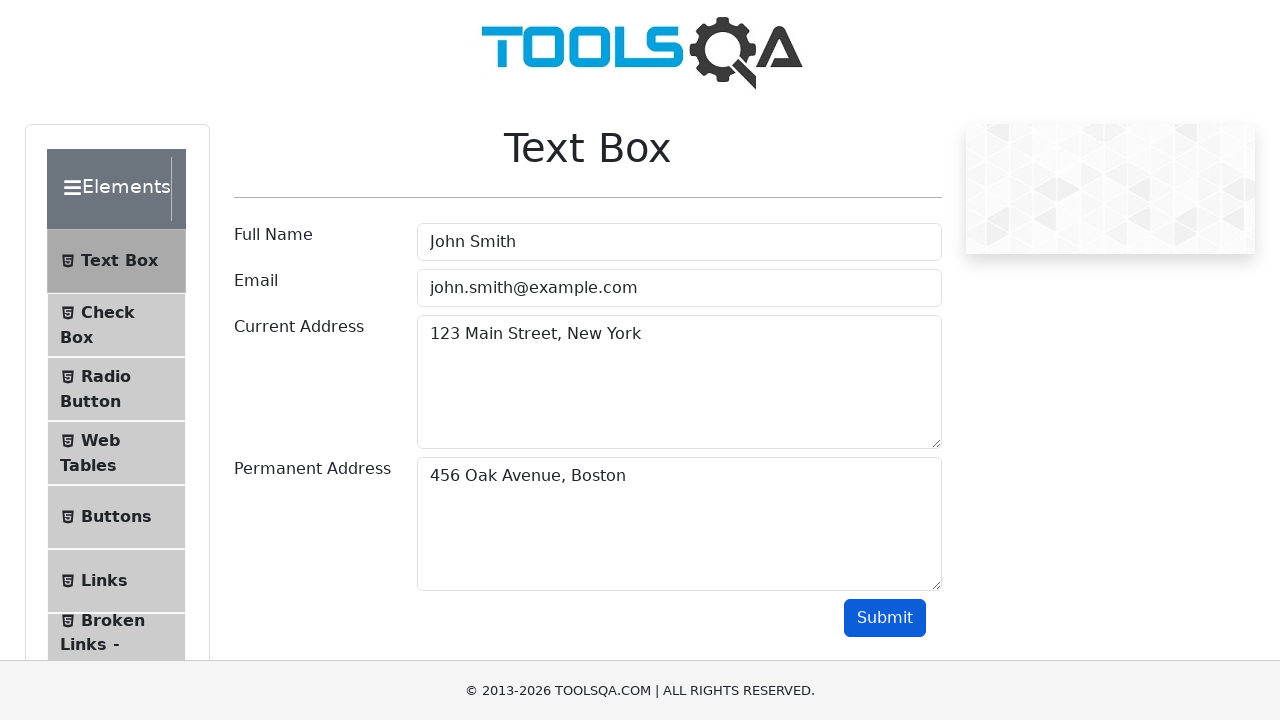